Tests calculator functionality by performing addition (2 + 2) and verifying the result equals 4

Starting URL: https://dgotlieb.github.io/WebCalculator/

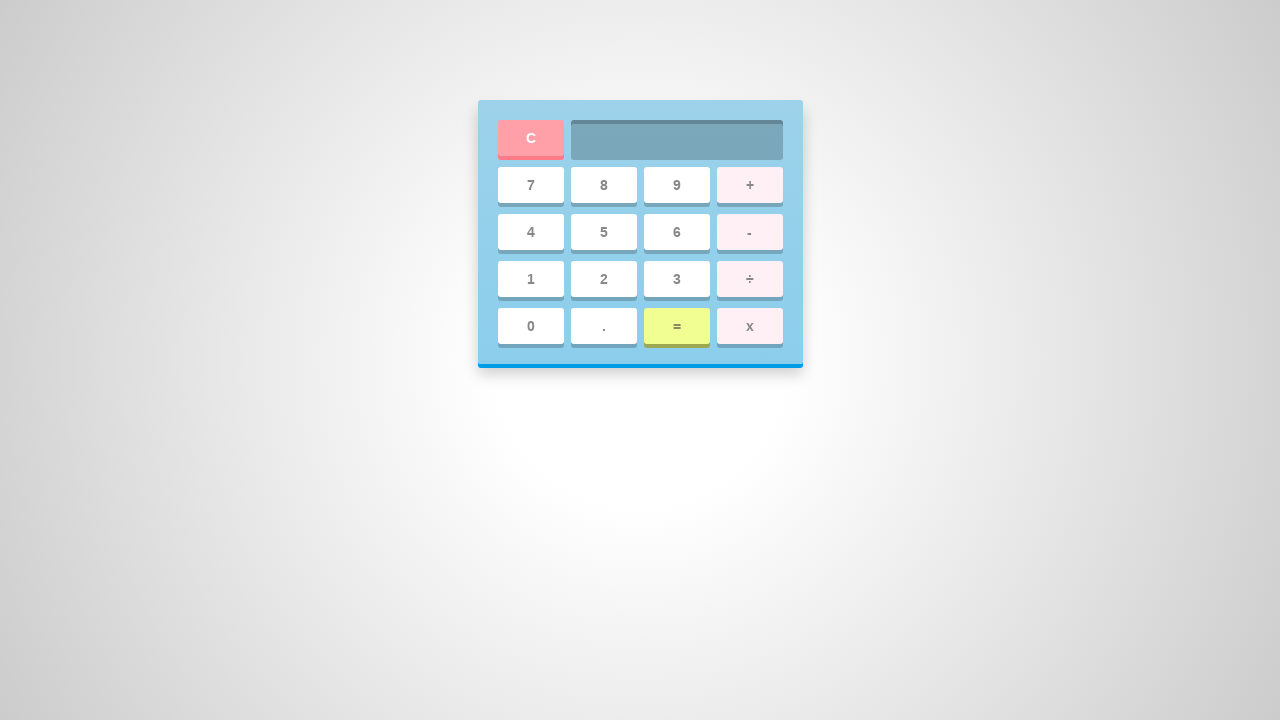

Clicked button 2 at (604, 279) on #two
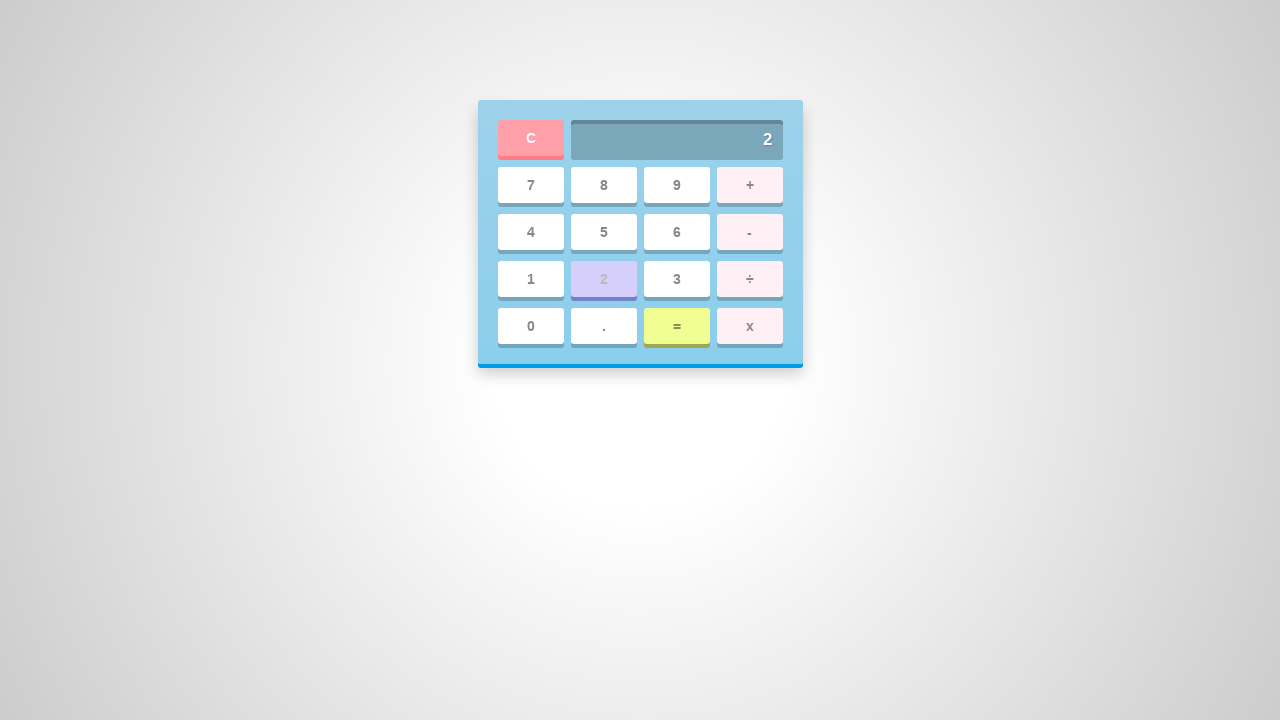

Clicked add button at (750, 185) on #add
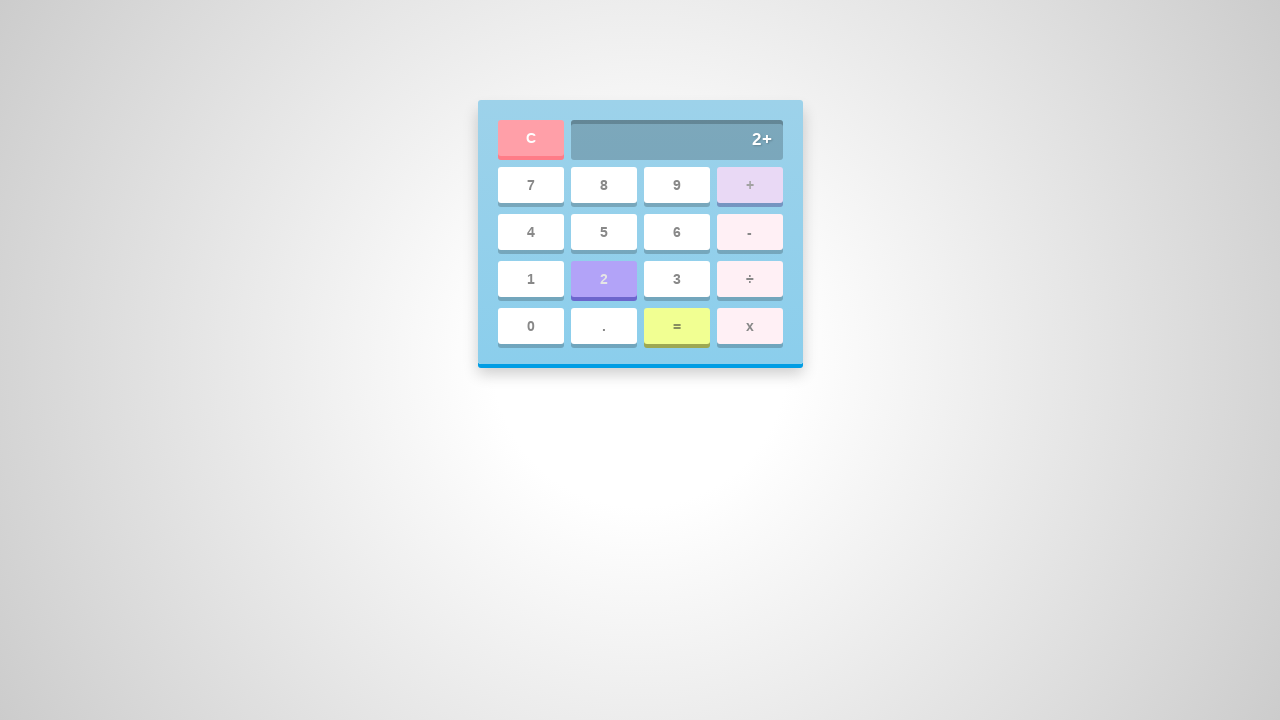

Clicked button 2 again at (604, 279) on #two
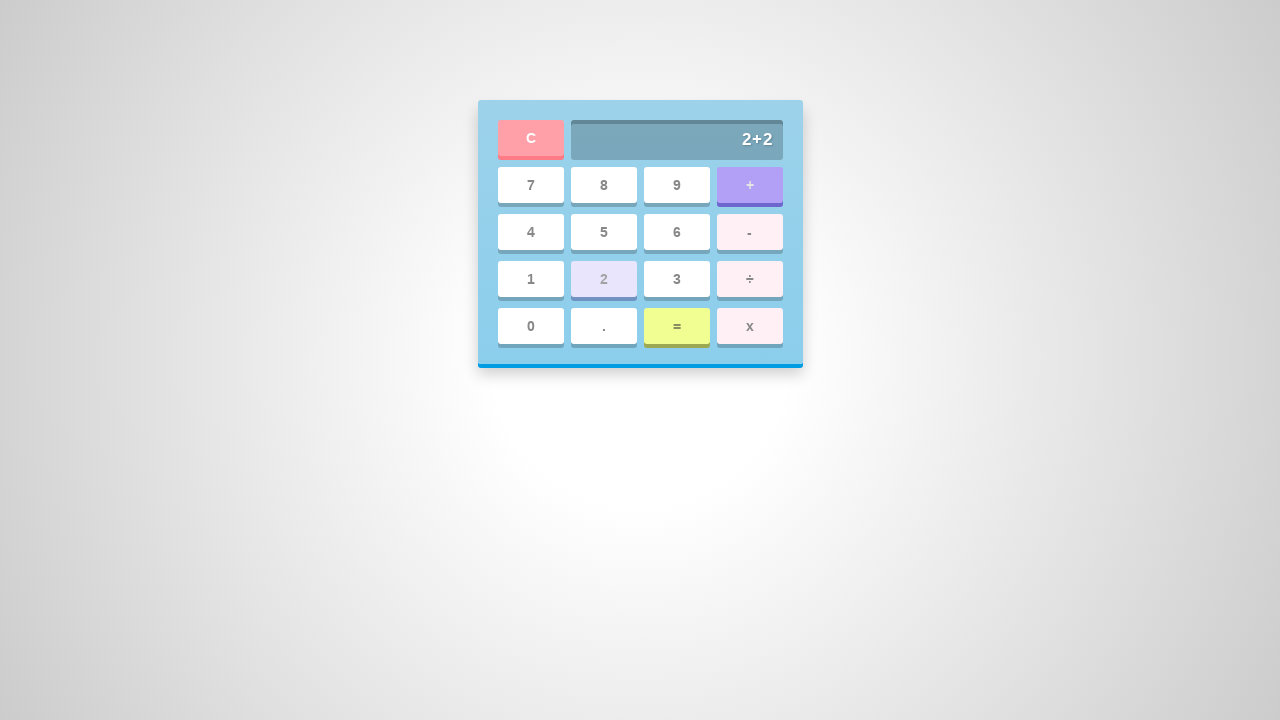

Clicked equals button at (676, 326) on #equal
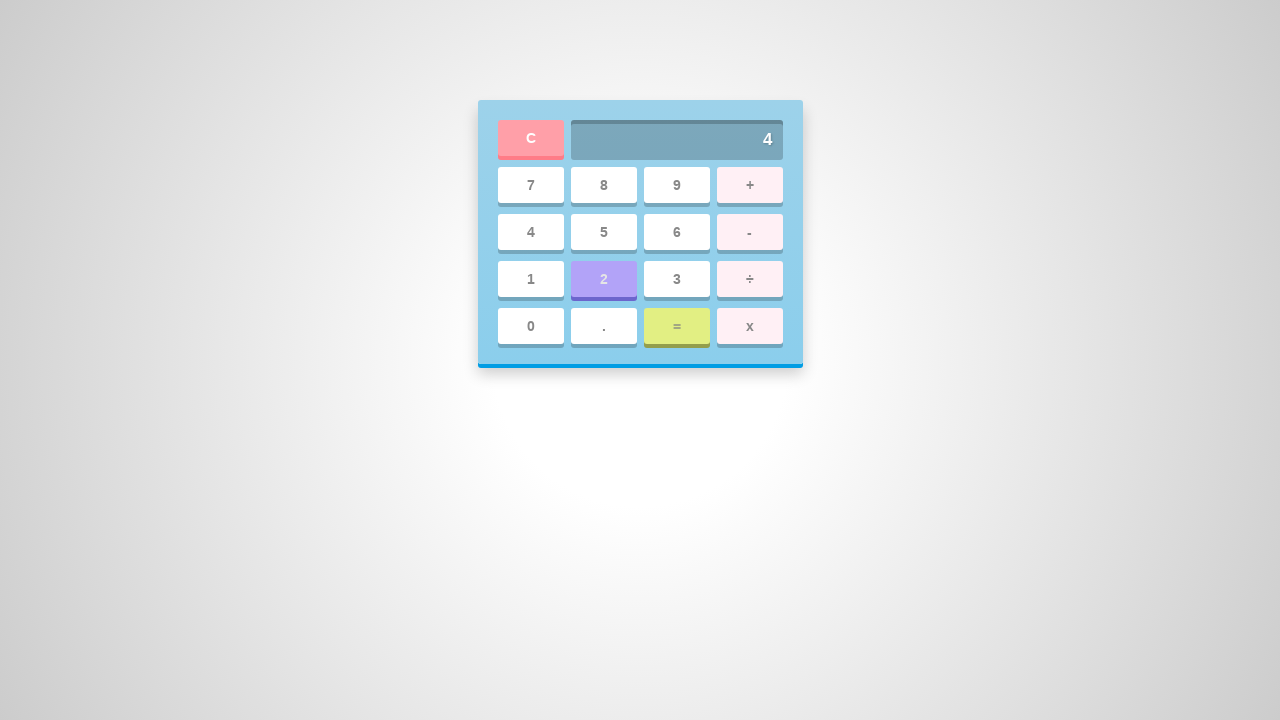

Retrieved screen display value
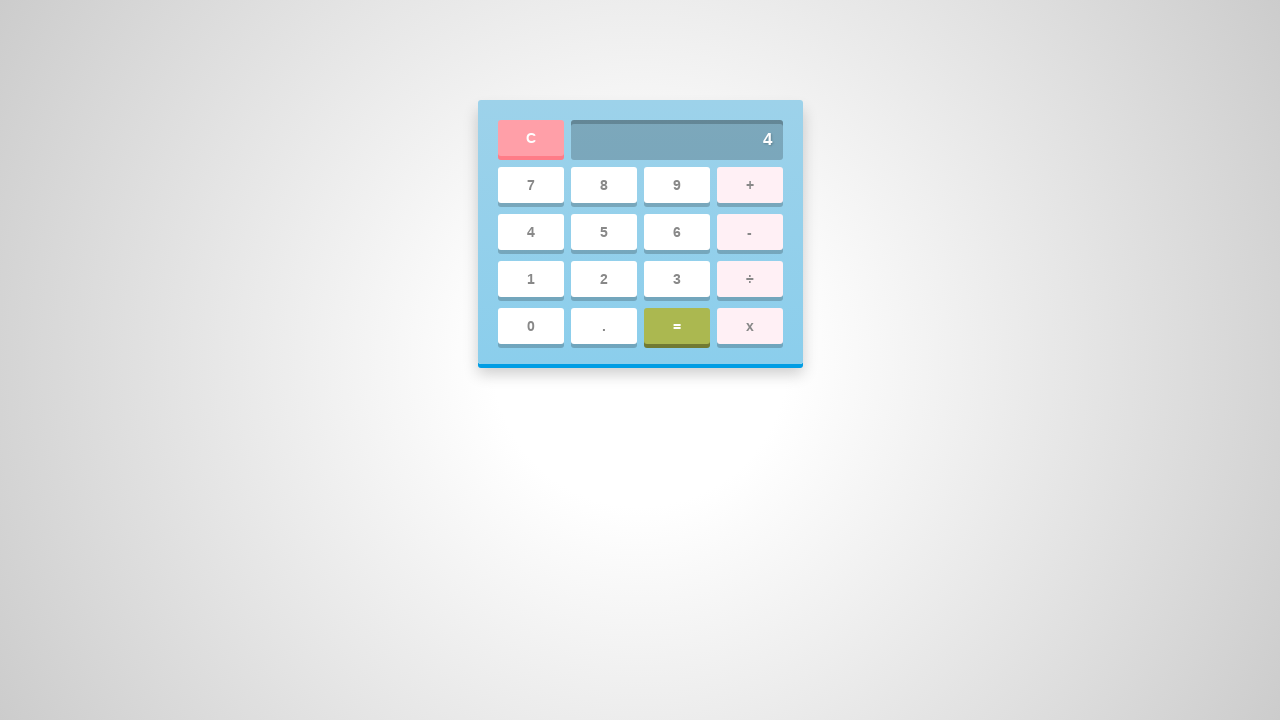

Verified result equals 4
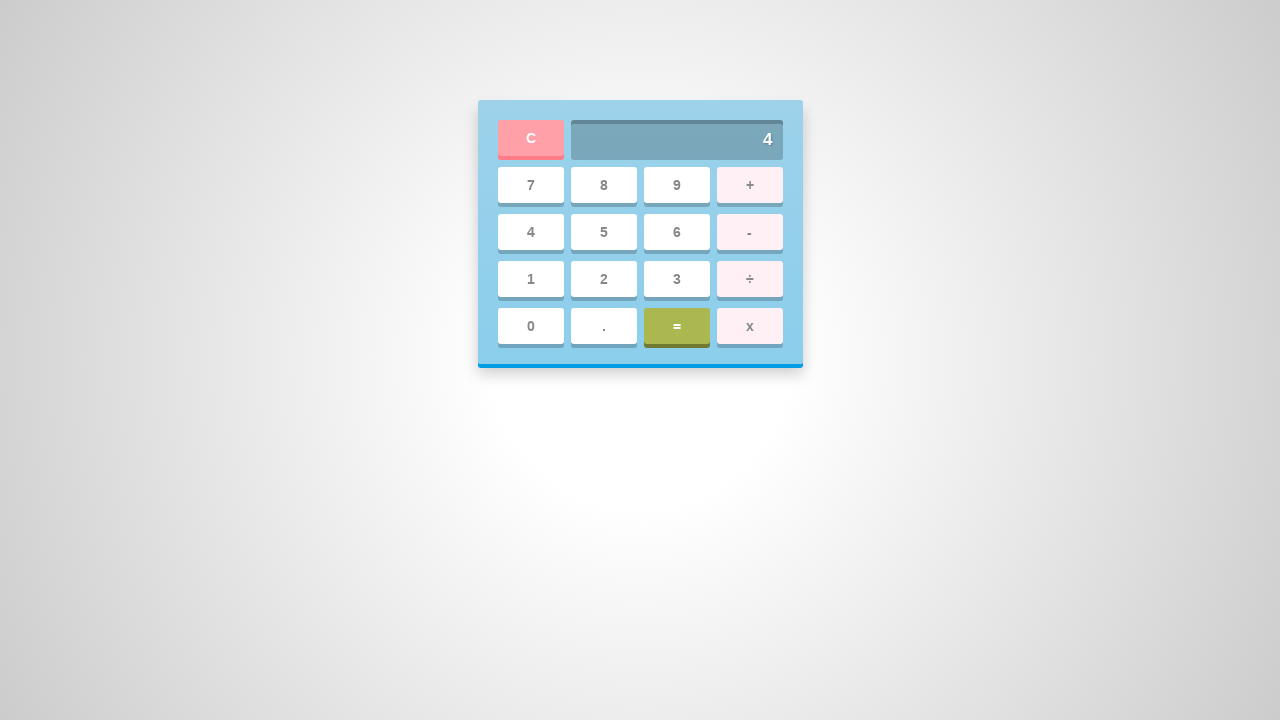

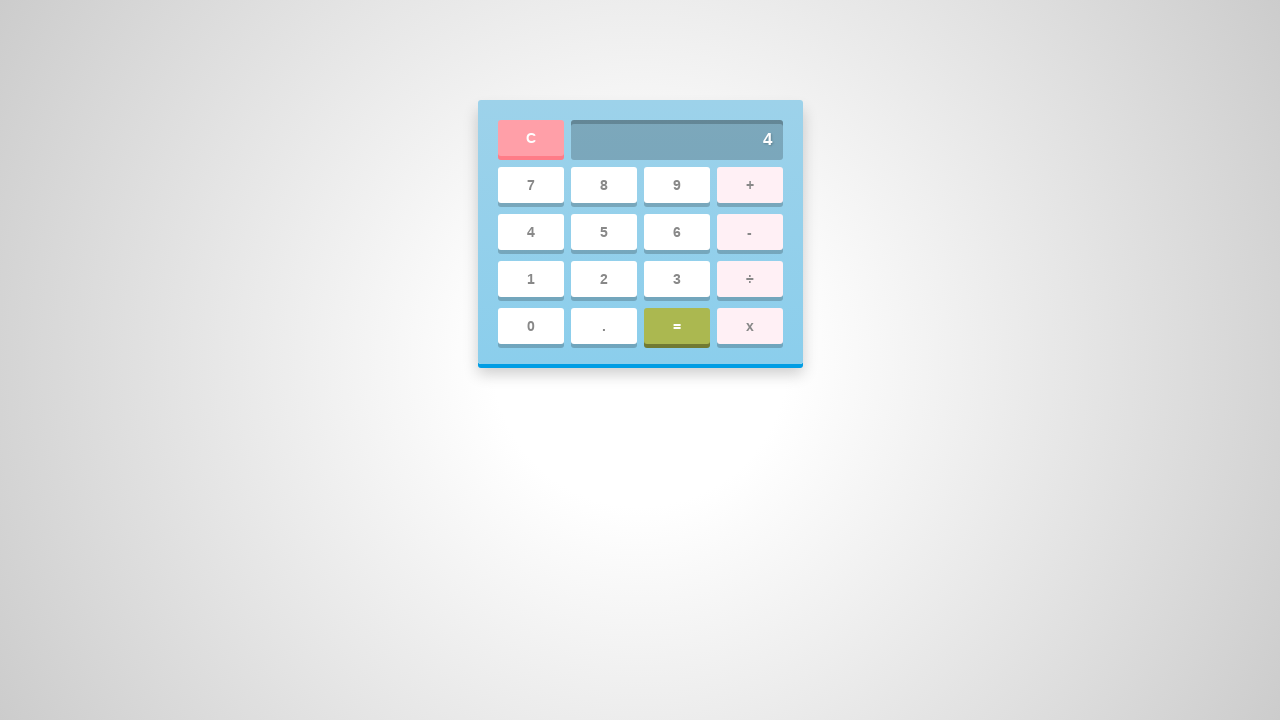